Tests that images are displayed correctly on the Broken Links - Images page

Starting URL: https://demoqa.com/

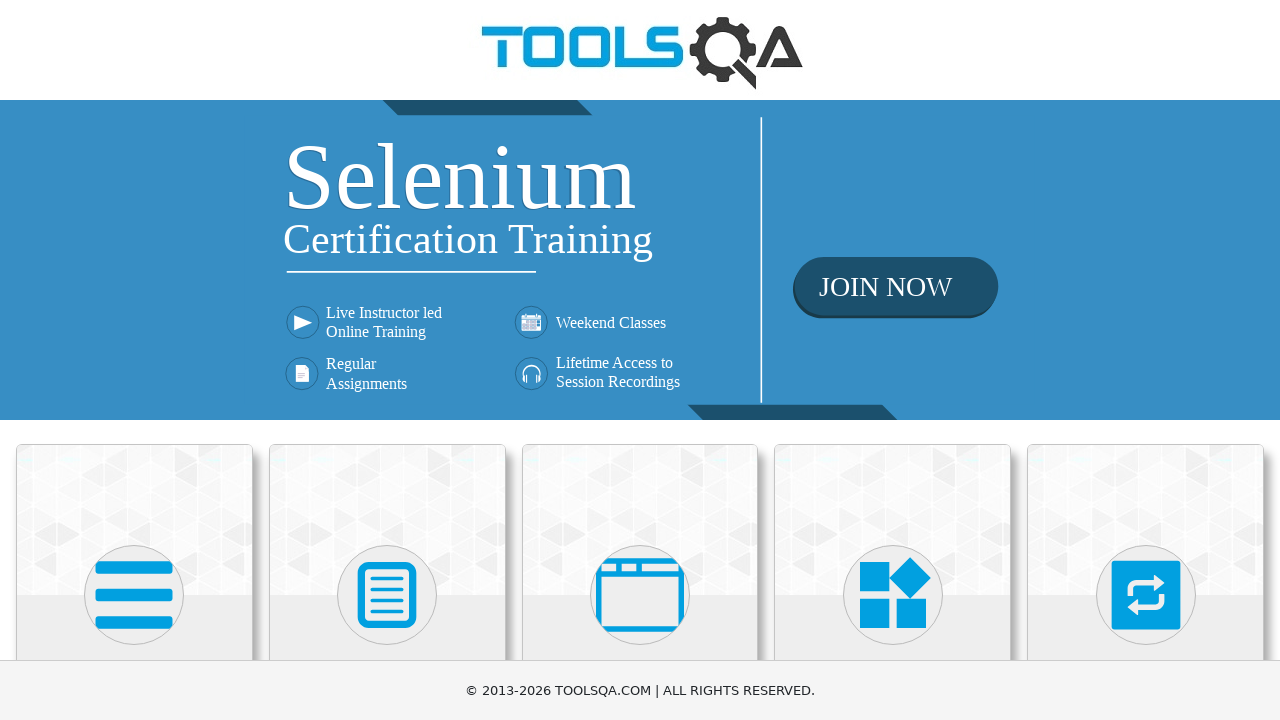

Clicked on Elements card at (134, 360) on xpath=//h5[text()='Elements']
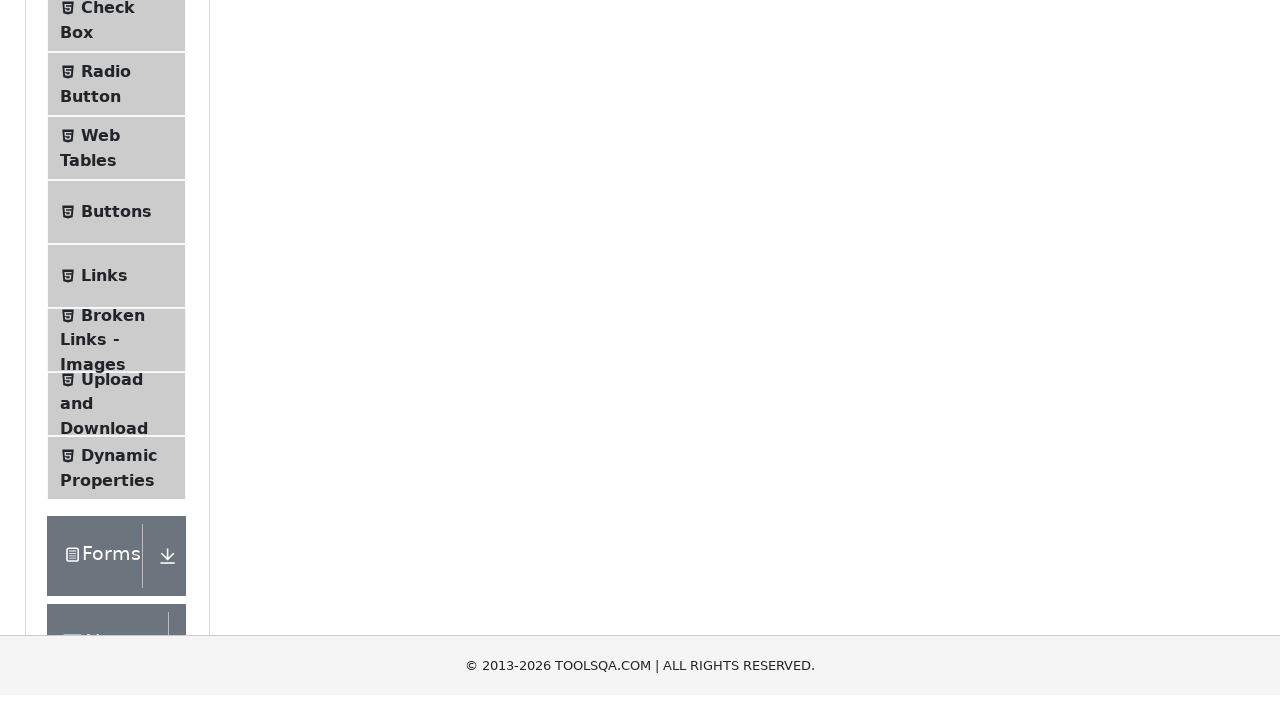

Clicked on Broken Links - Images menu item at (116, 645) on #item-6
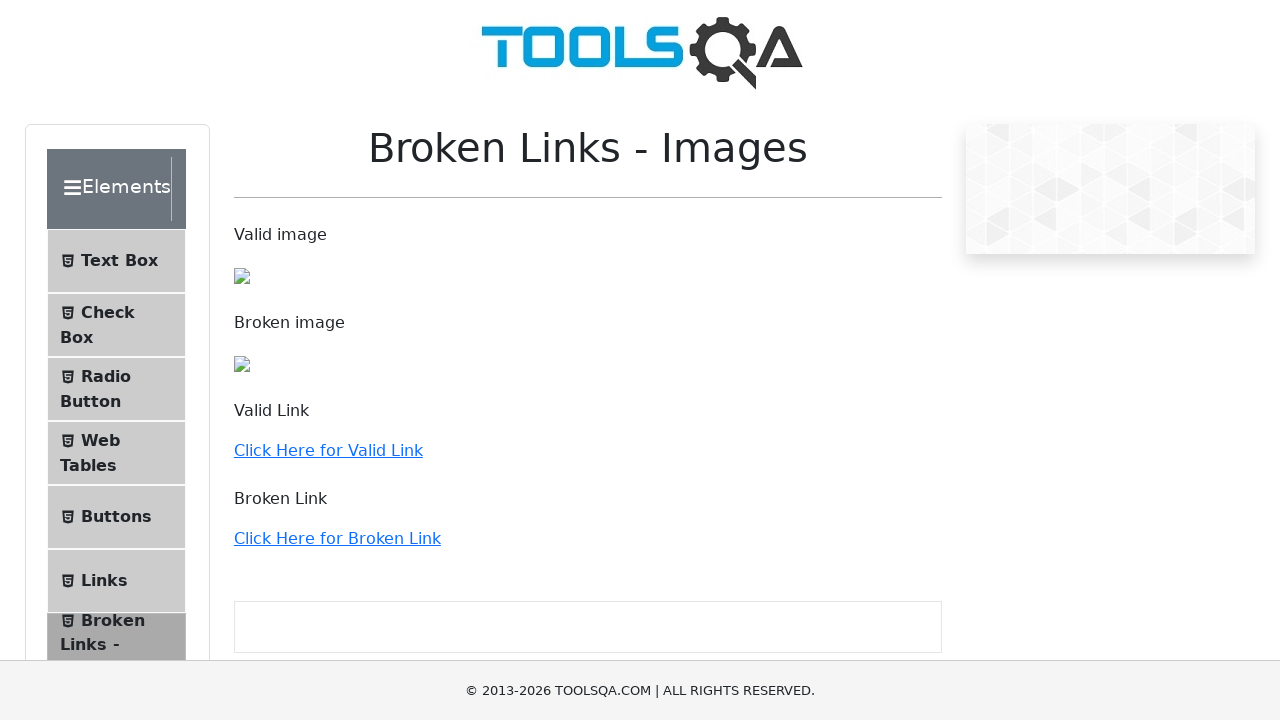

First image loaded and became visible
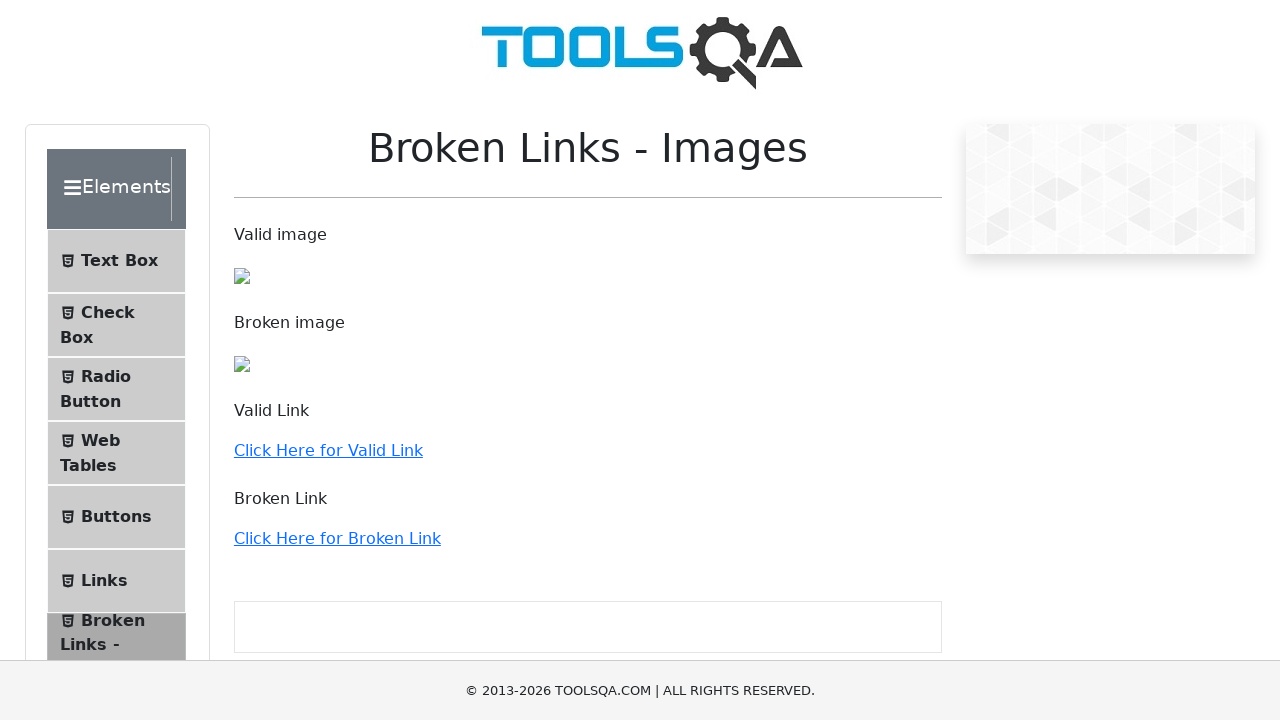

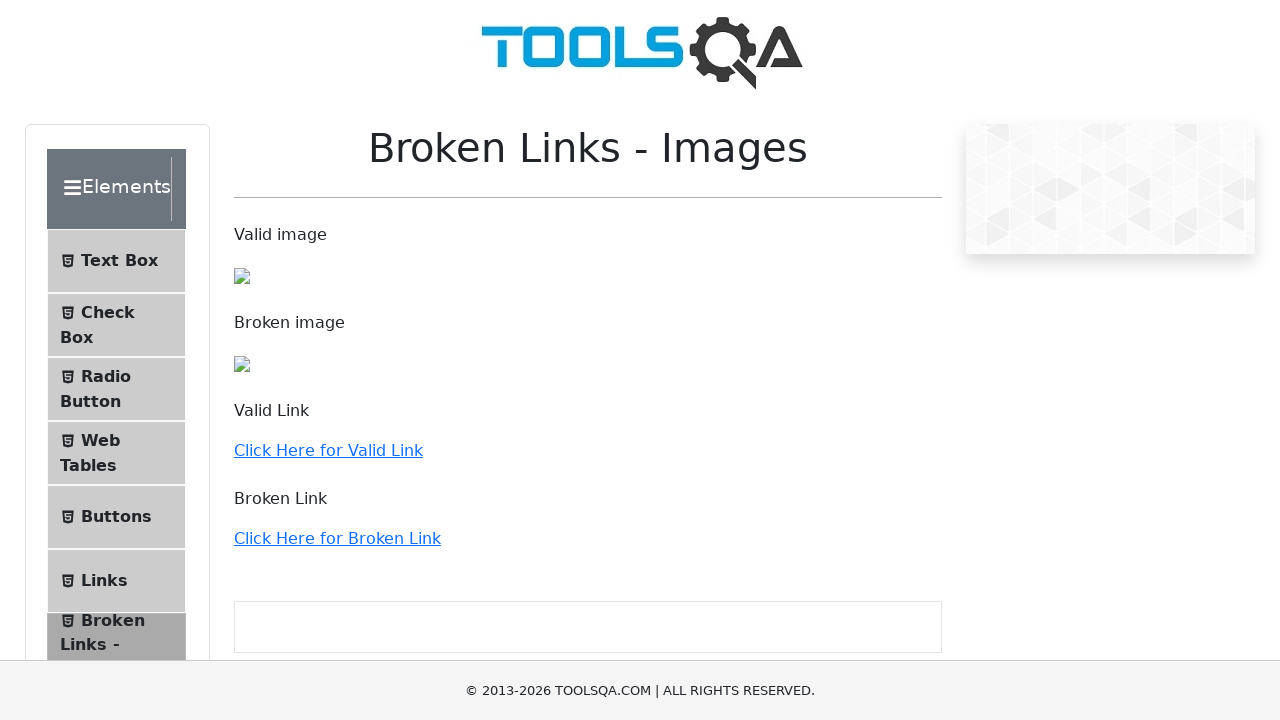